Tests horizontal scrolling functionality by scrolling right and then scrolling left on a dashboard page using JavaScript execution.

Starting URL: https://dashboards.handmadeinteractive.com/jasonlove/

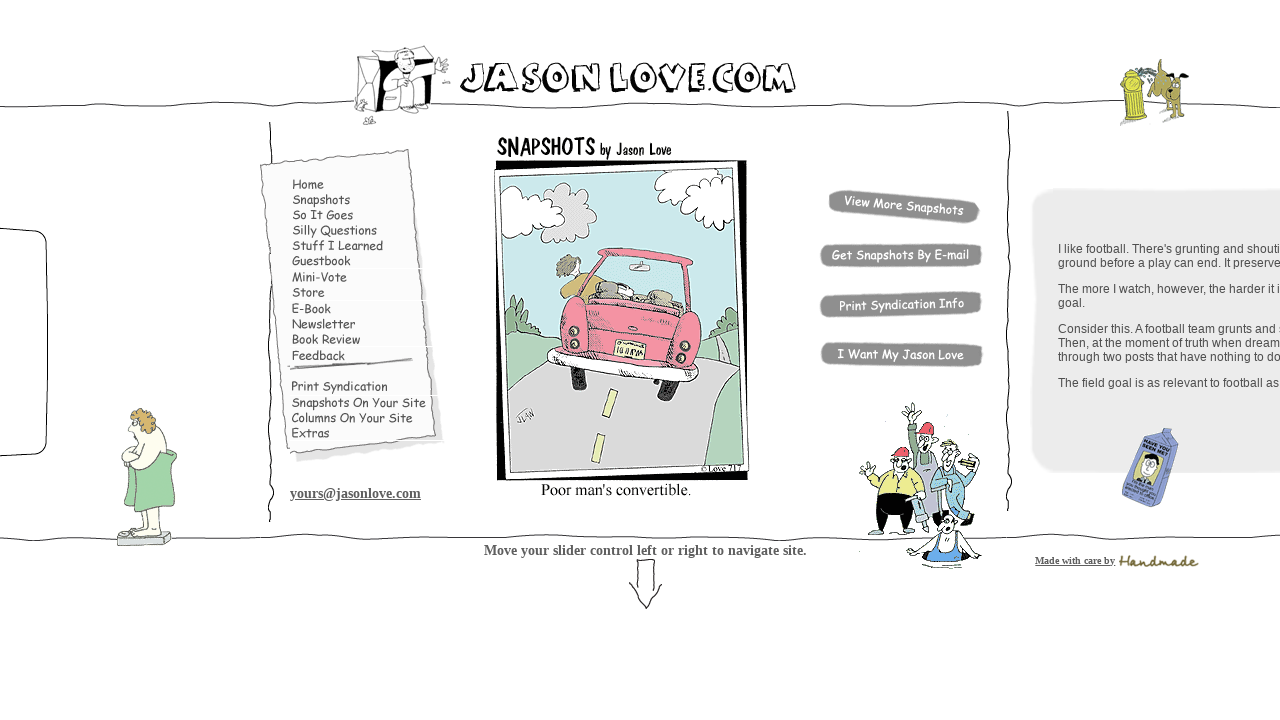

Waited for dashboard page to load (domcontentloaded)
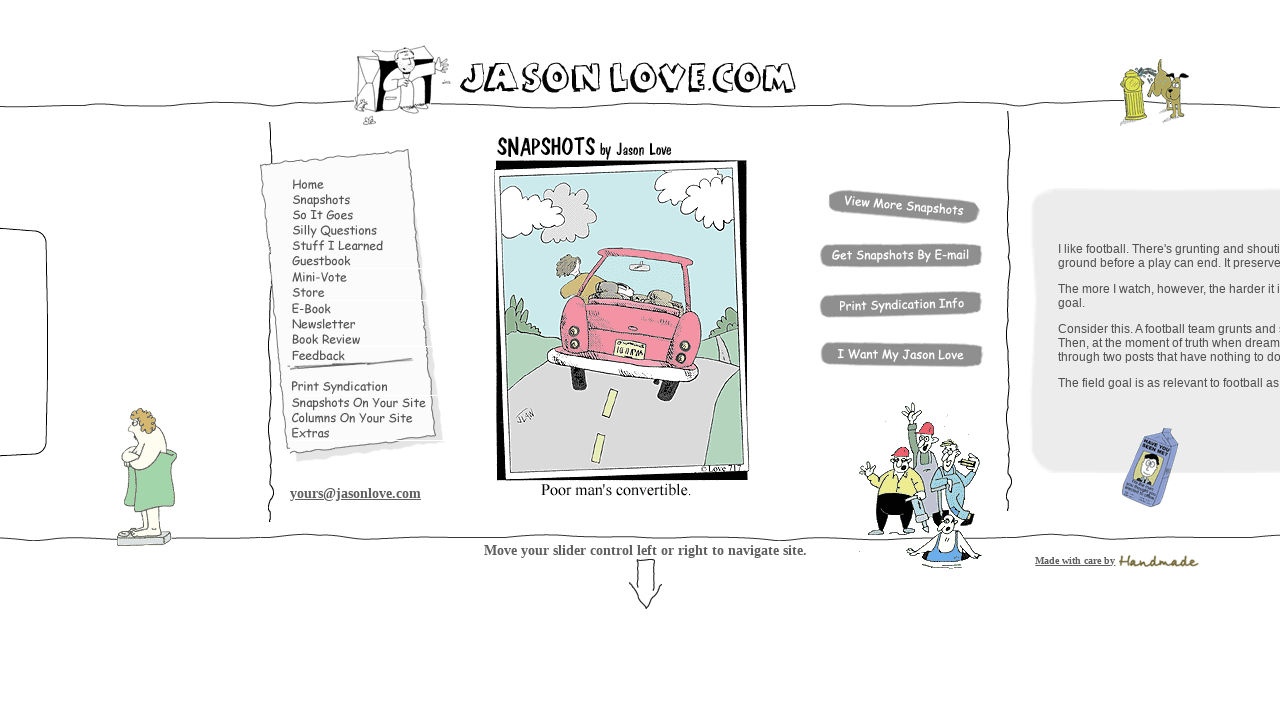

Scrolled right by 5000 pixels horizontally
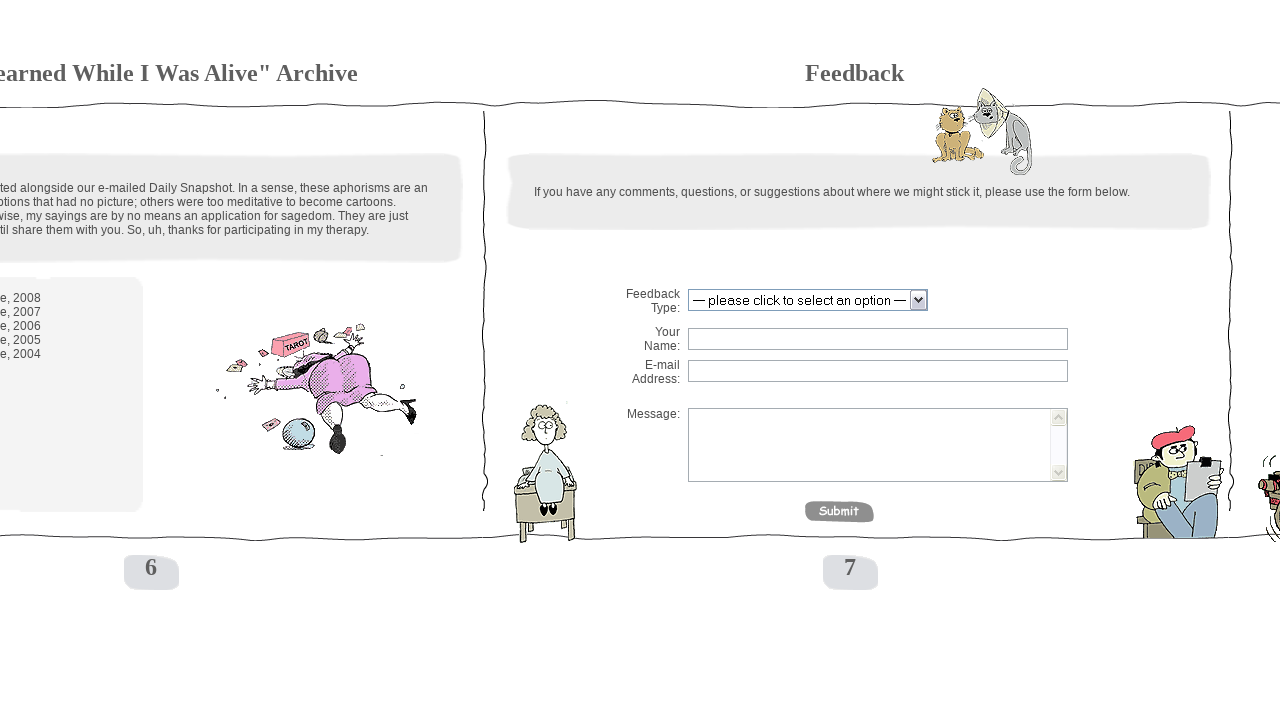

Waited 2 seconds to observe the scroll effect
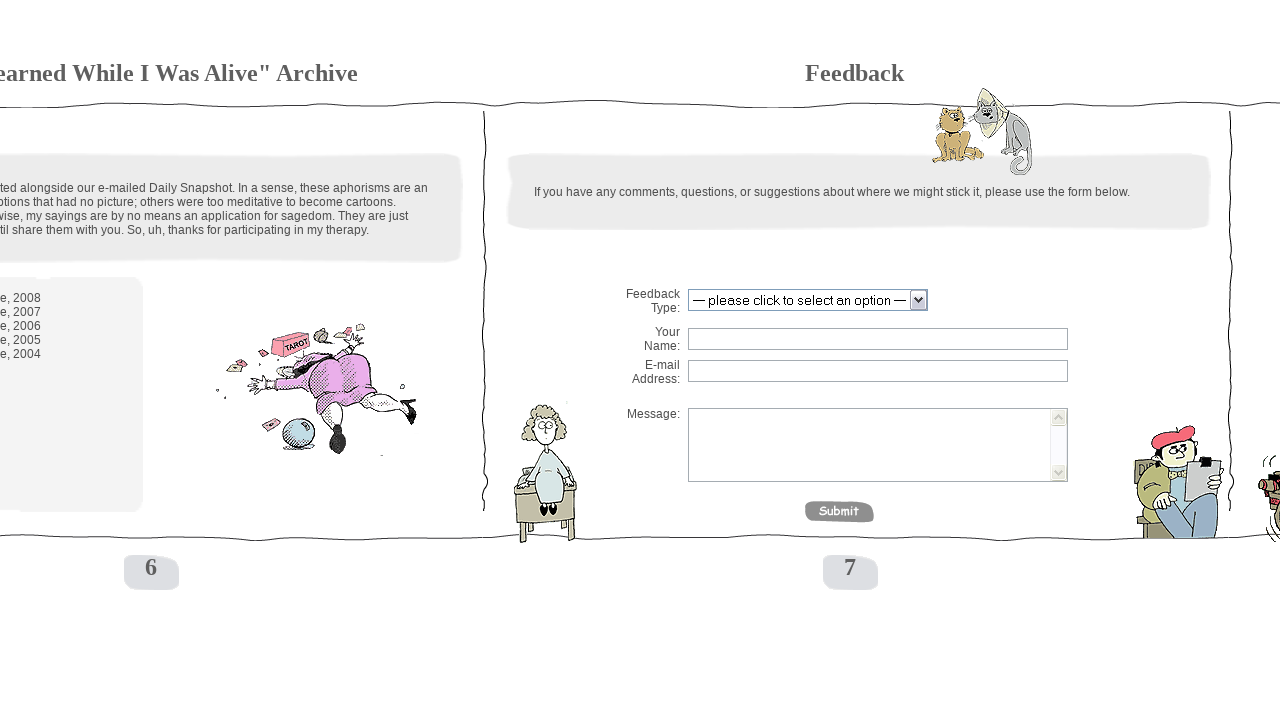

Scrolled left by 5000 pixels horizontally (back to original position)
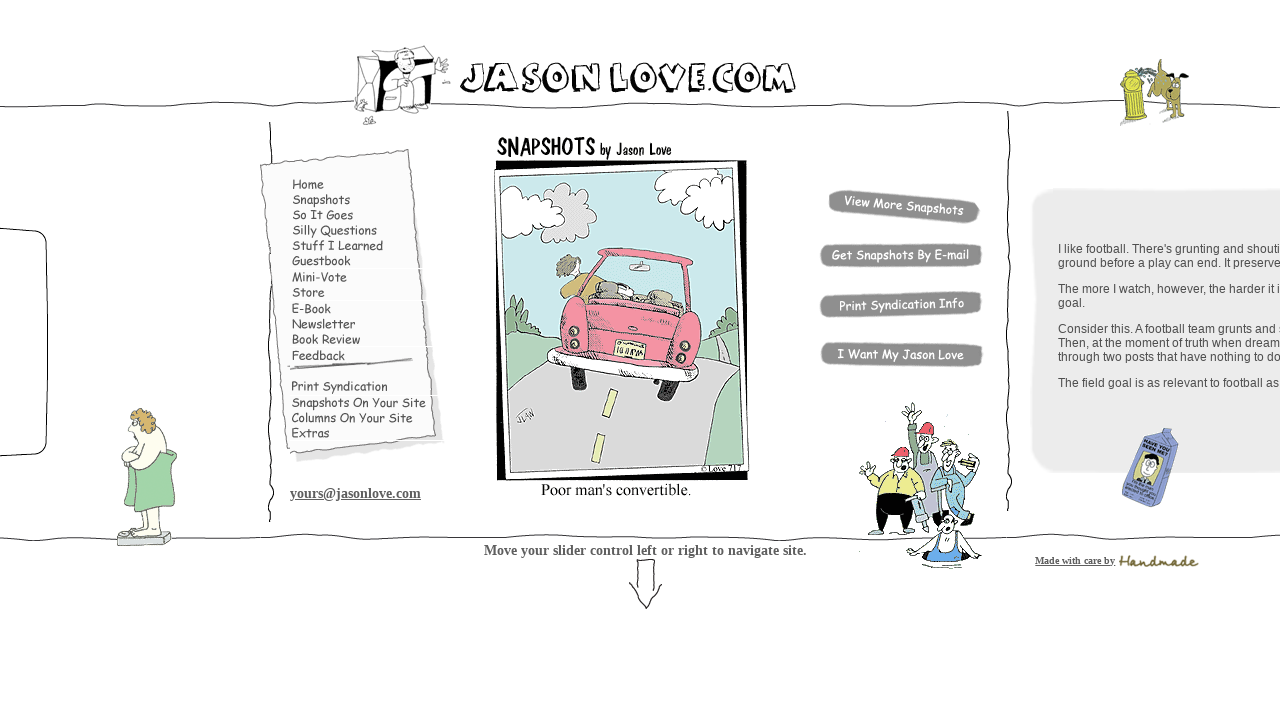

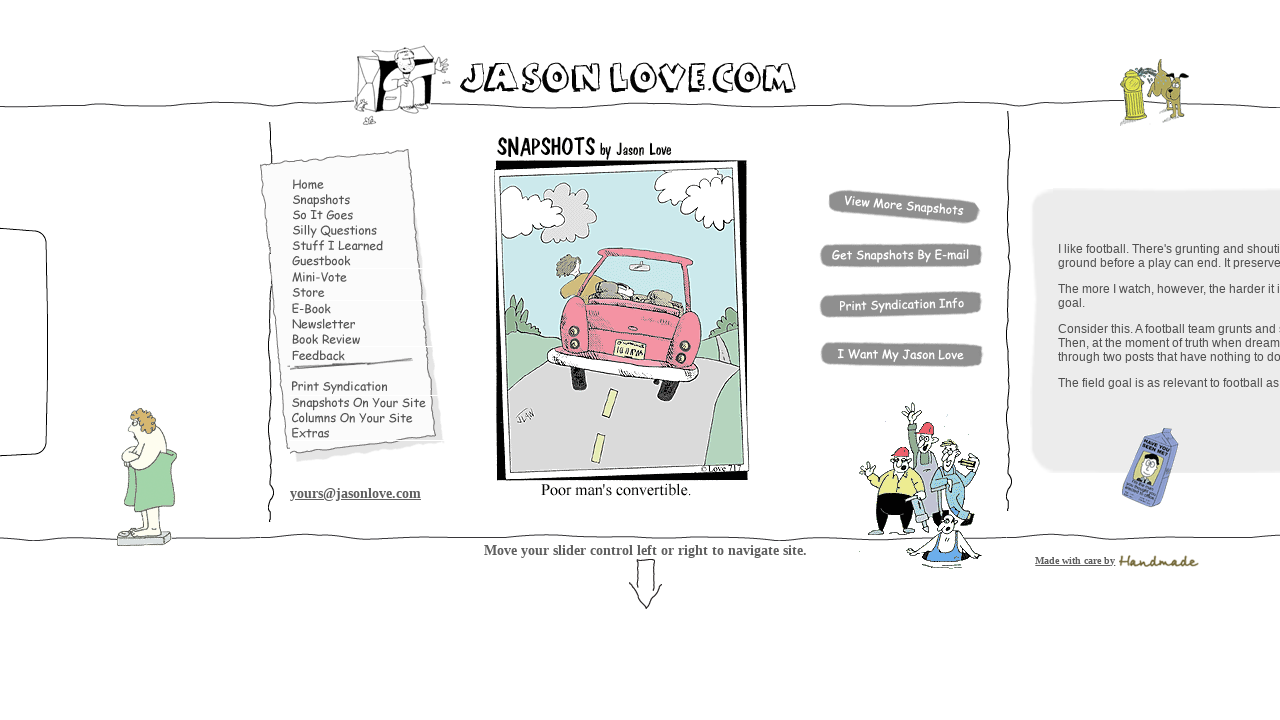